Tests the Text Box form by clicking on the Text Box menu item and filling in name and email fields

Starting URL: https://demoqa.com/elements

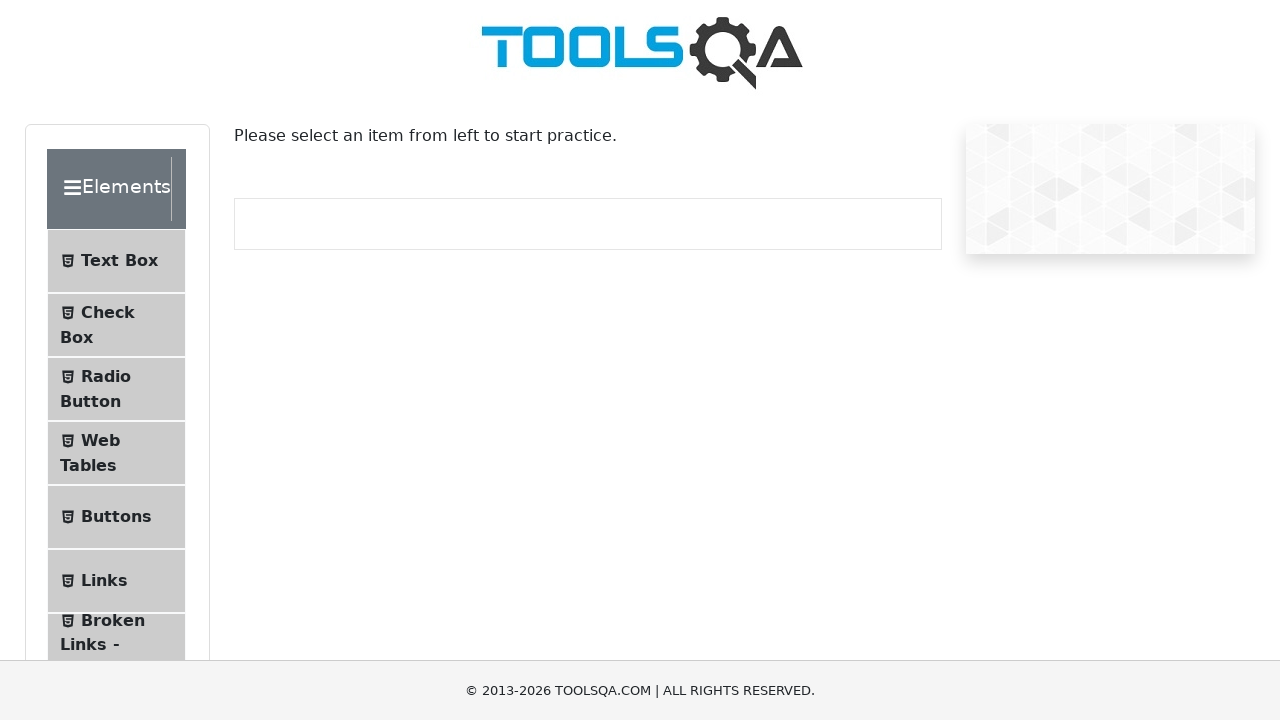

Clicked on Text Box menu item at (119, 261) on xpath=//span[contains(text(),'Text Box')]
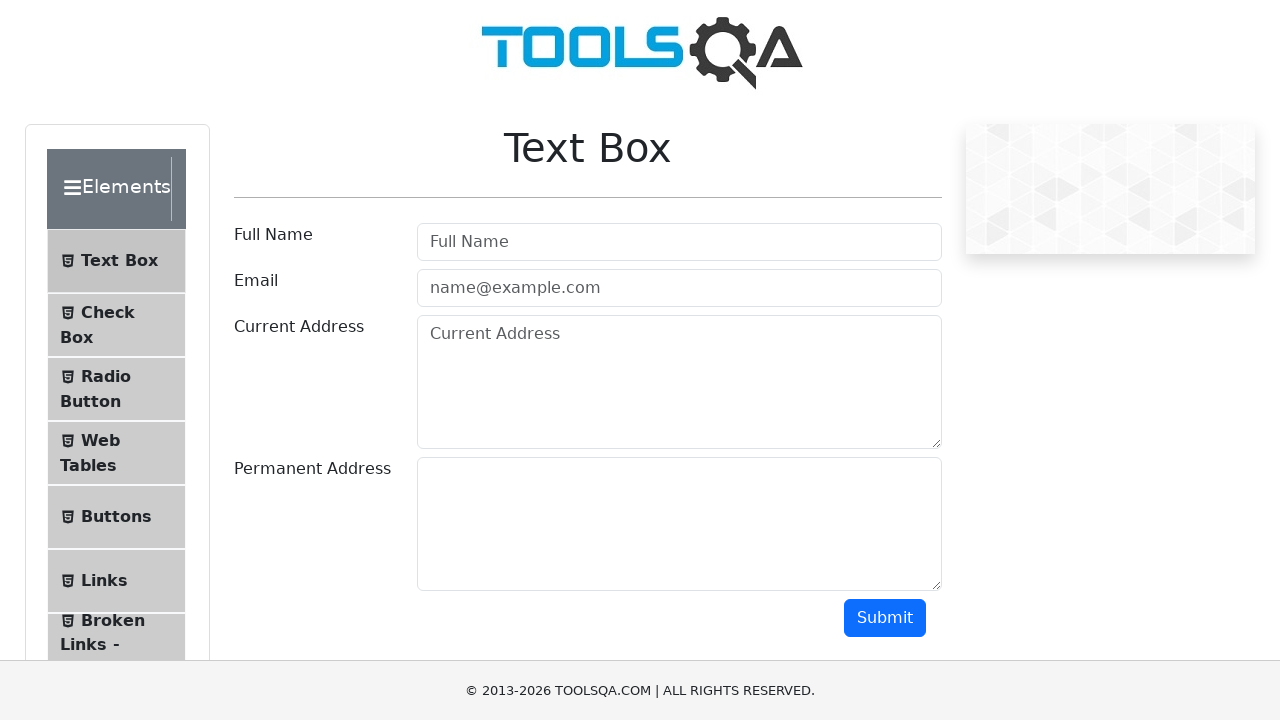

Clicked on full name field at (679, 242) on #userName
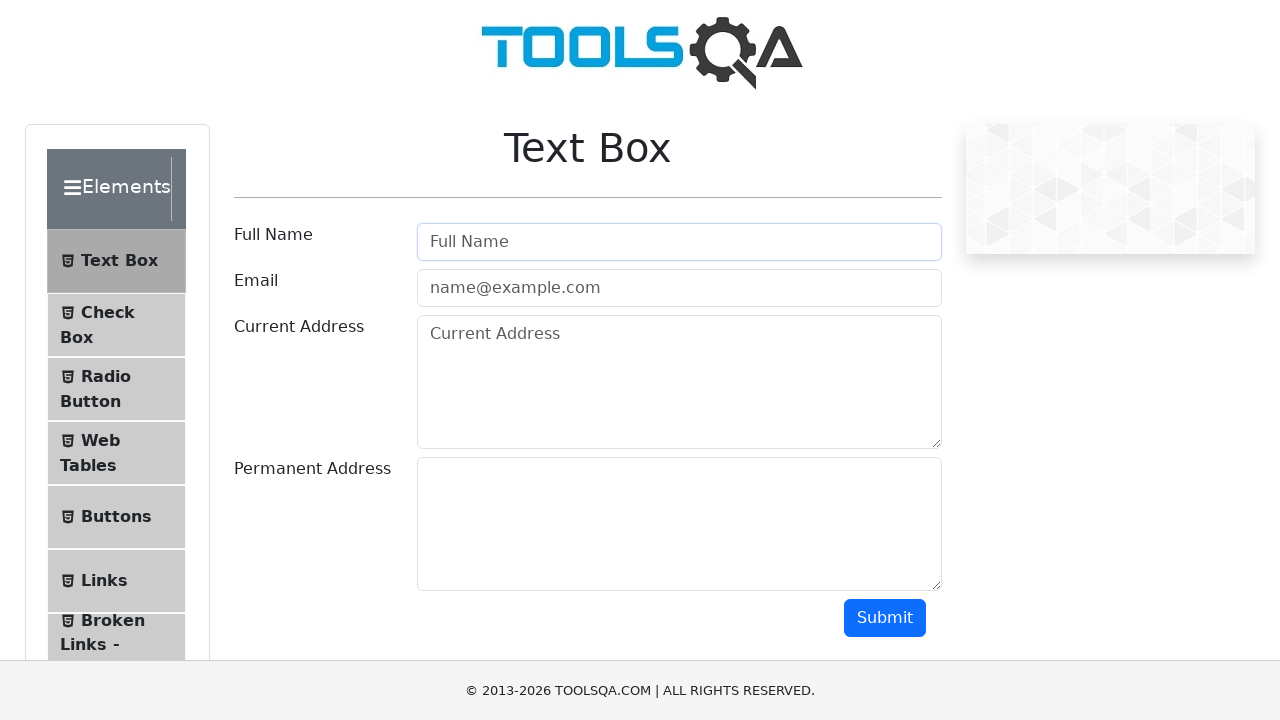

Filled full name field with 'Adam Adams' on #userName
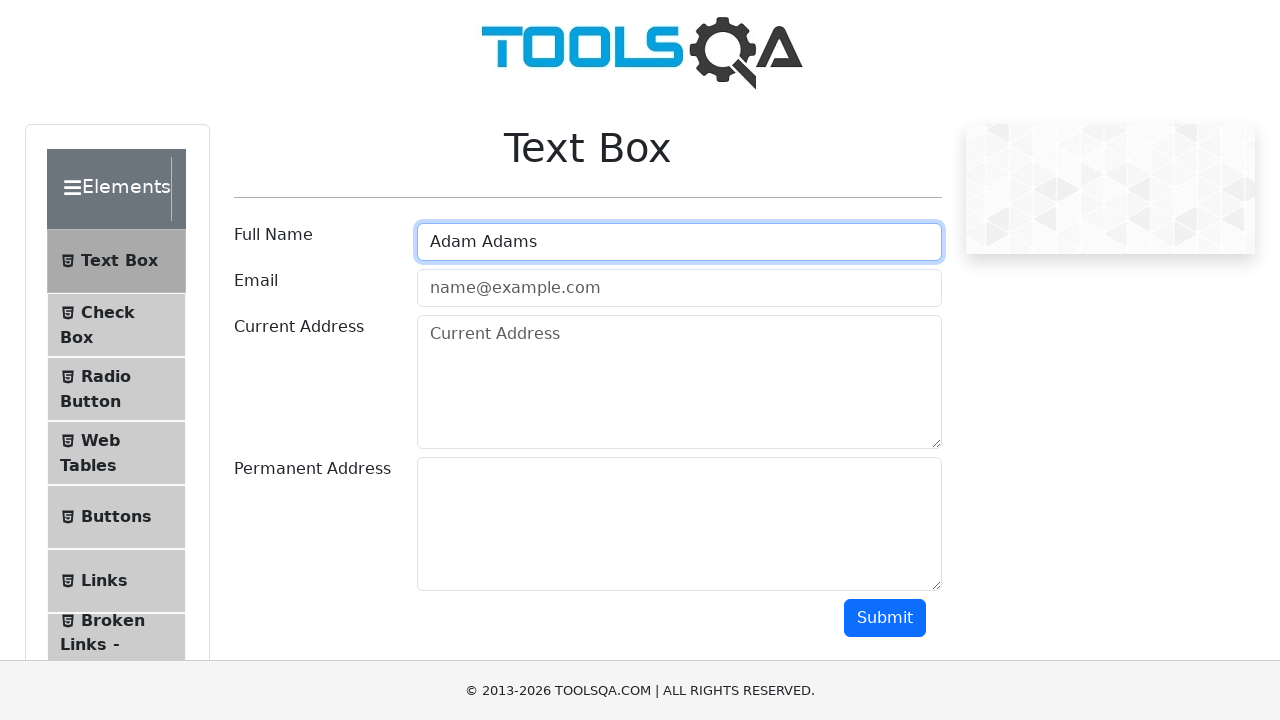

Clicked on email field at (679, 288) on #userEmail
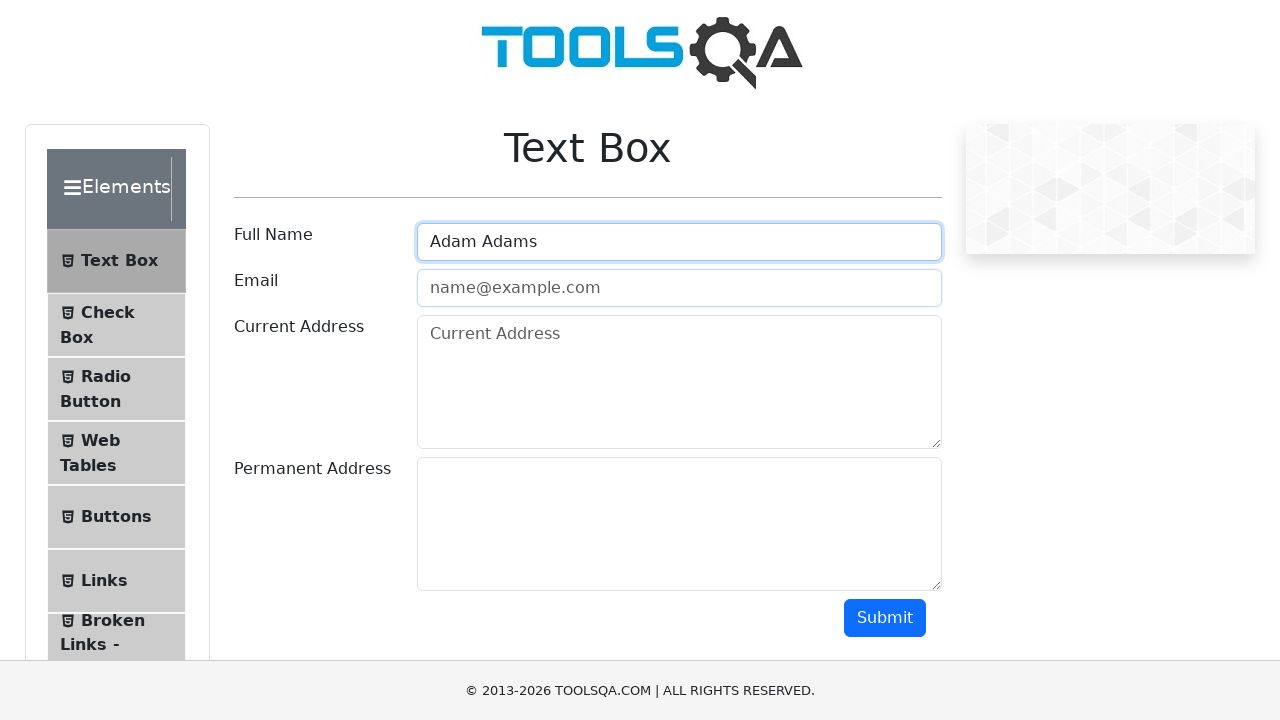

Filled email field with 'adam@gmail.com' on #userEmail
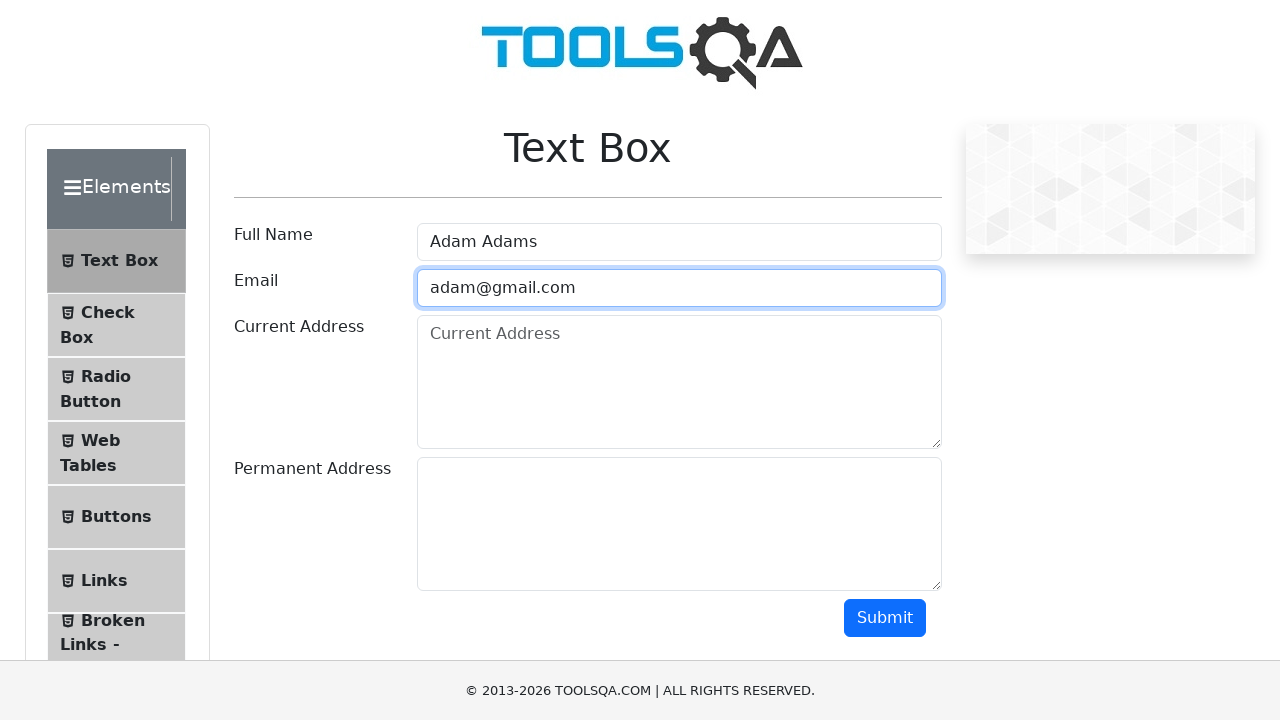

Clicked submit button to submit the form at (885, 618) on #submit
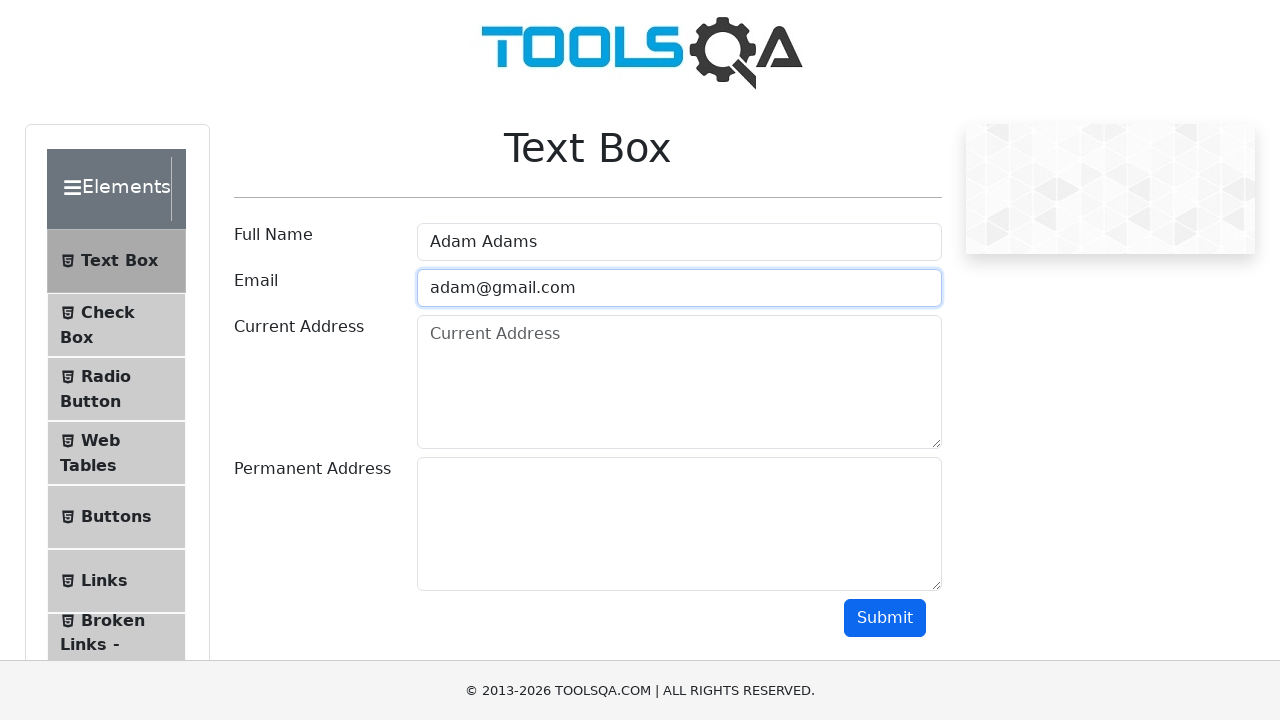

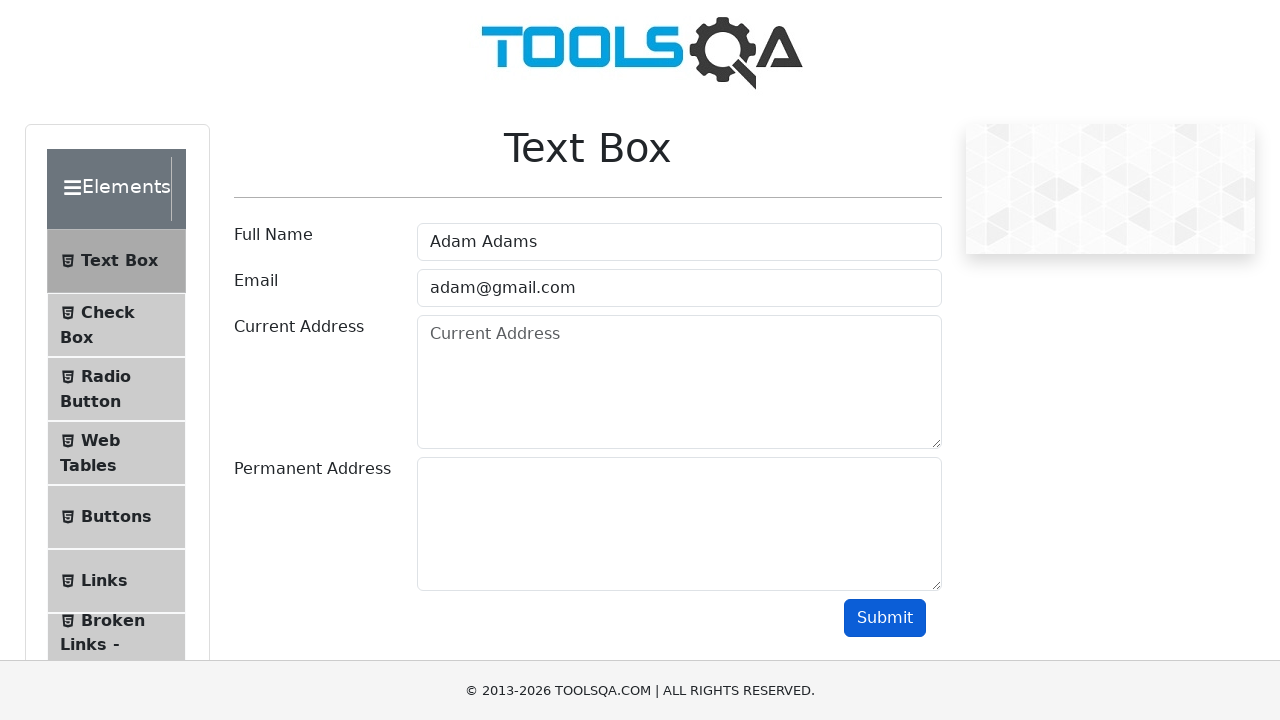